Fills out a practice form with personal information including first name, last name, email, mobile number, date of birth, subjects, and current address.

Starting URL: https://demoqa.com/automation-practice-form

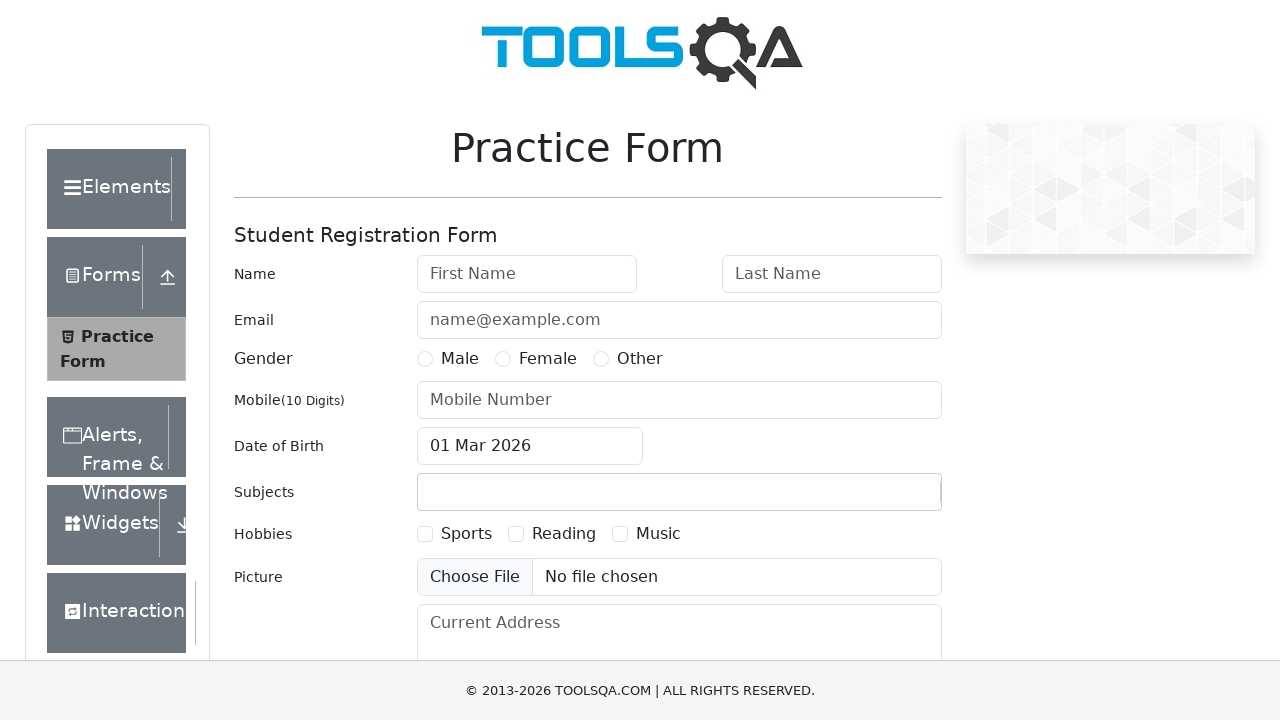

Scrolled down 300px to view form elements
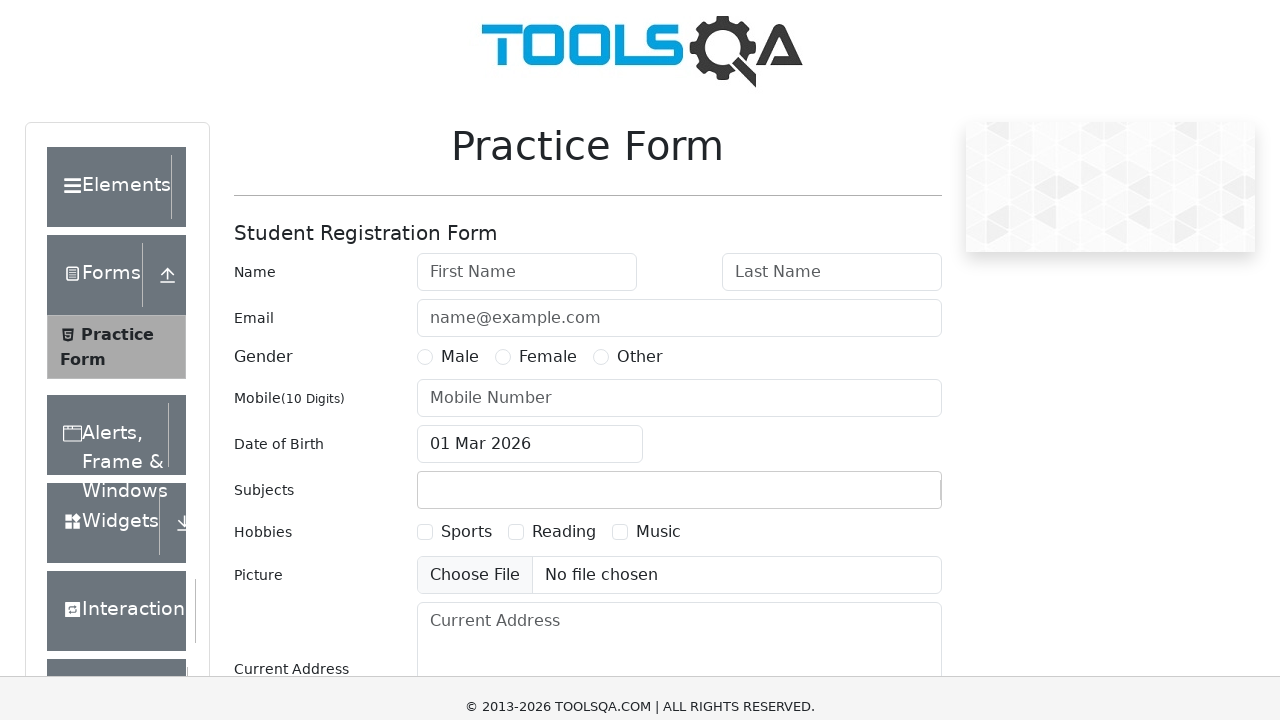

Filled first name field with 'Prachi' on #firstName
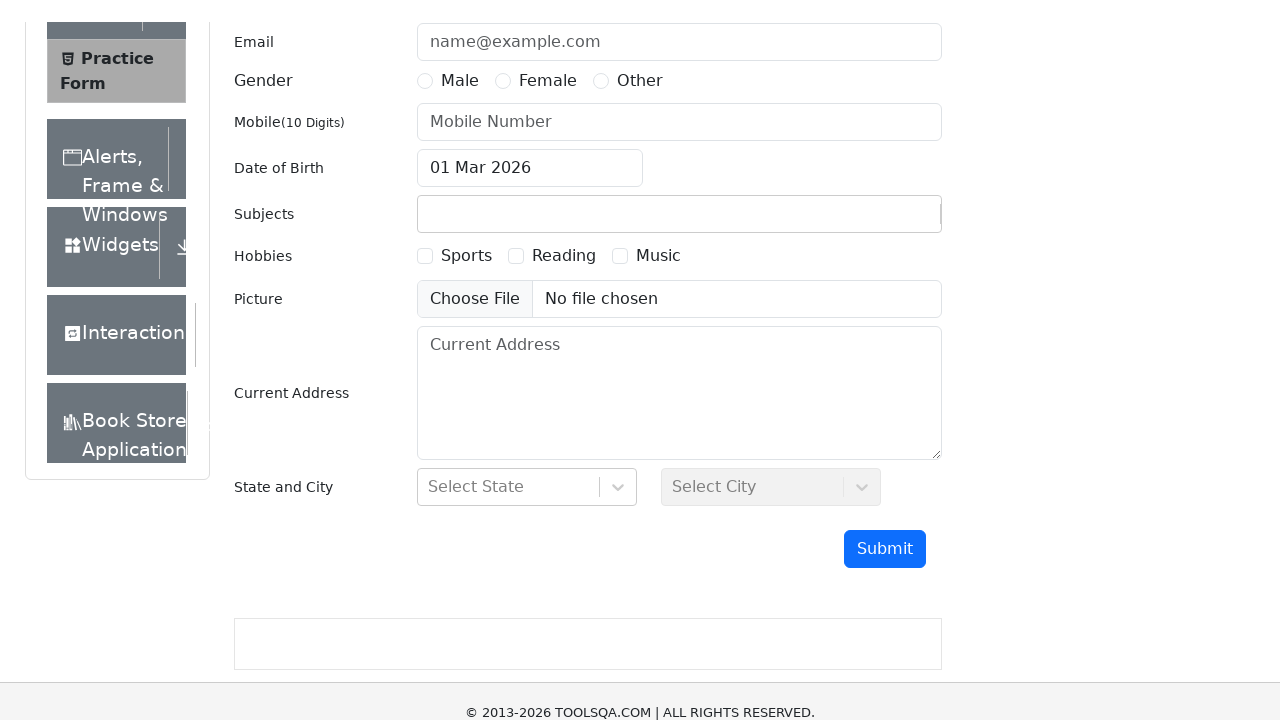

Filled last name field with 'Sharma' on #lastName
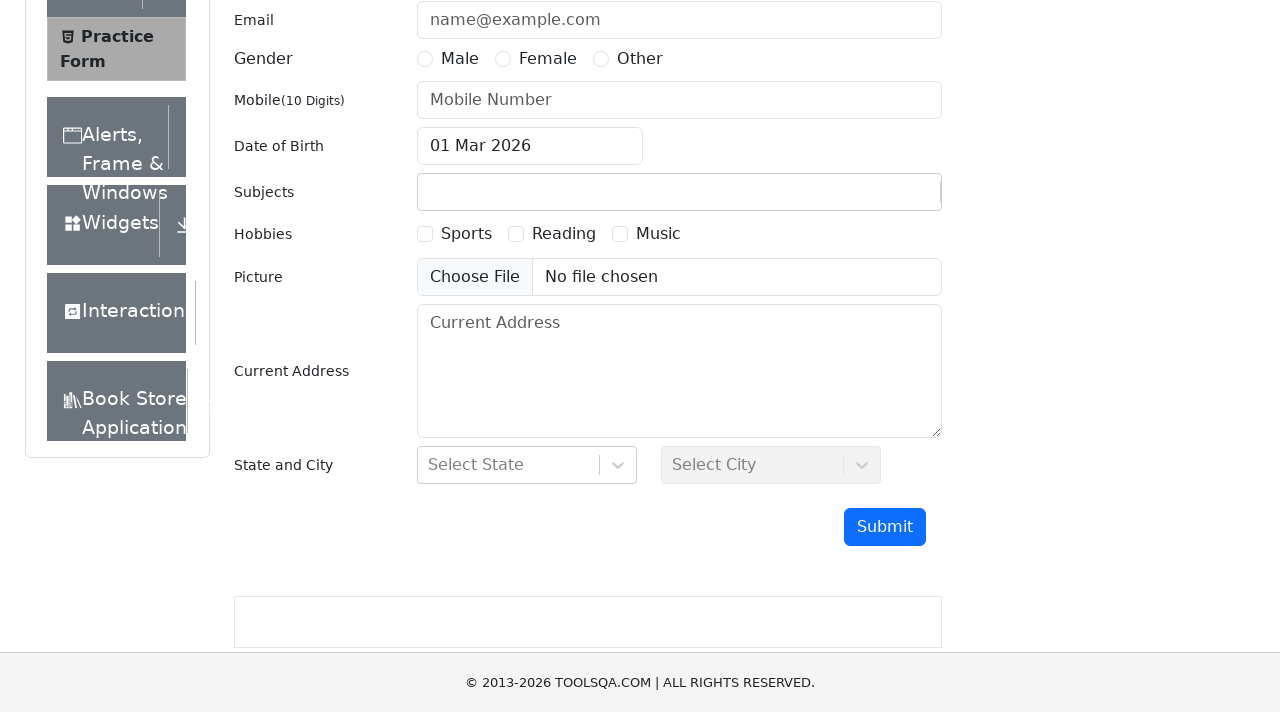

Filled email field with 'prachi@gmail.com' on #userEmail
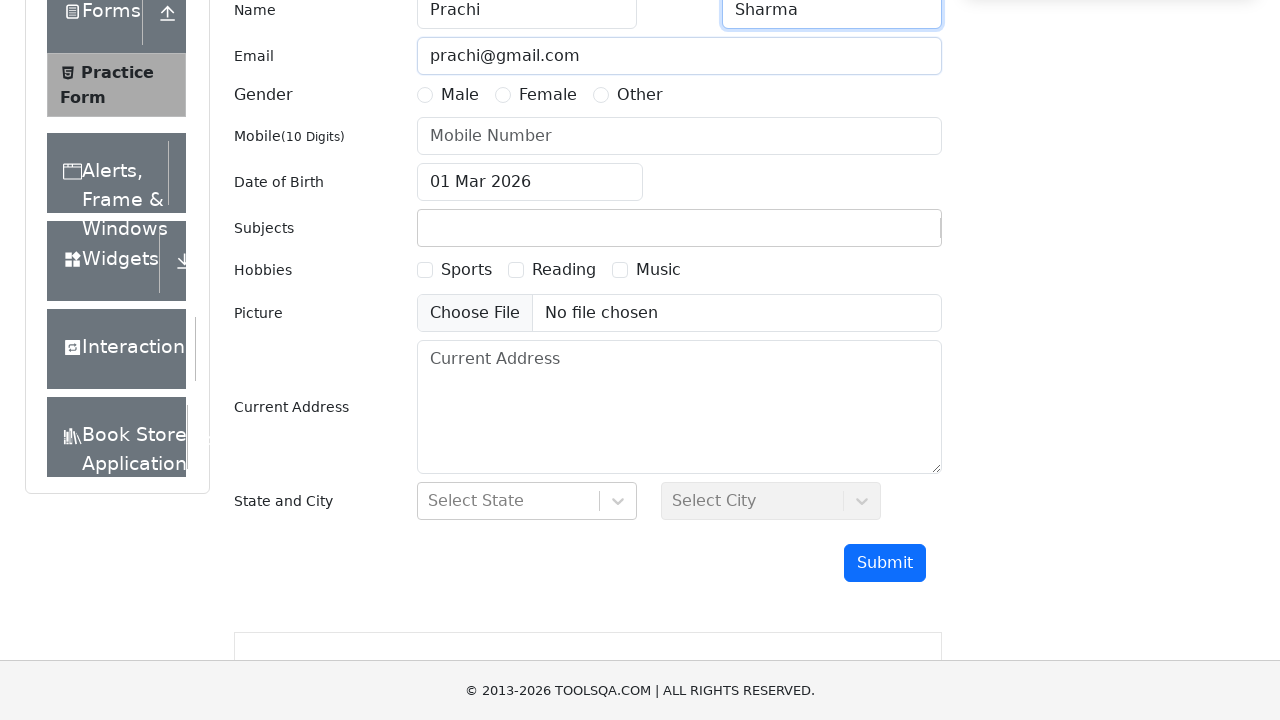

Filled mobile number field with '8283283621' on #userNumber
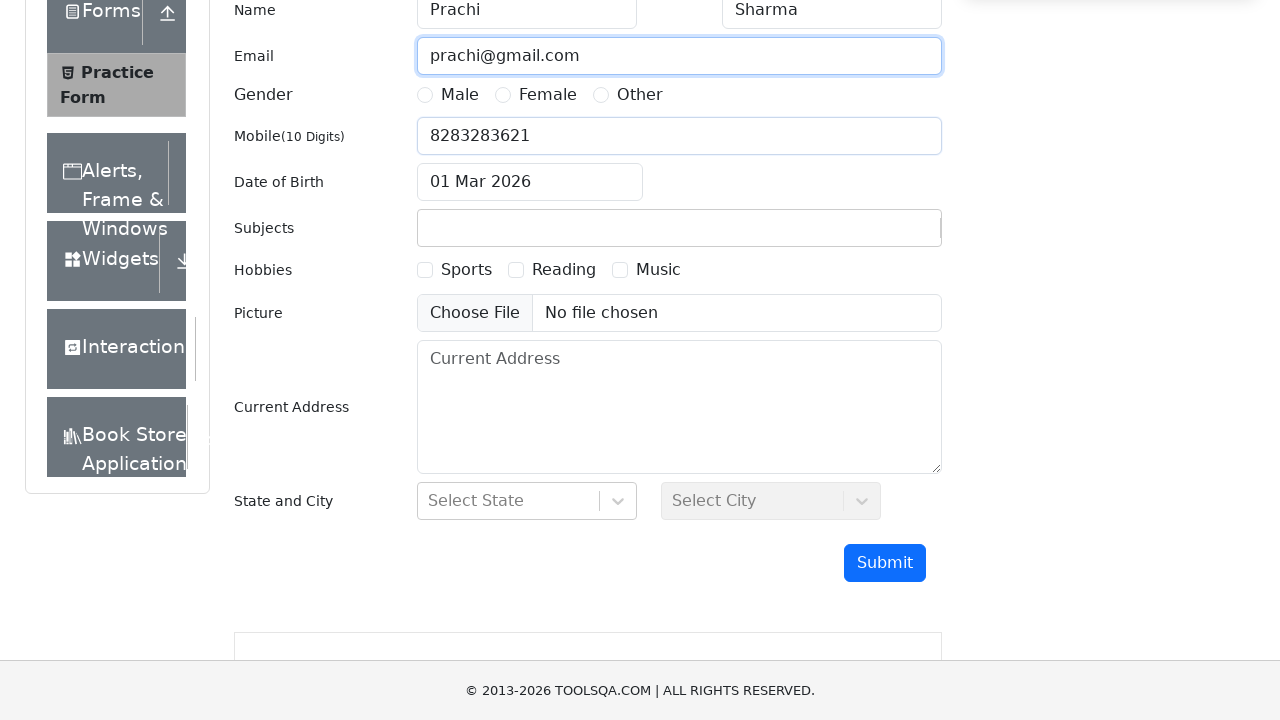

Clicked date of birth input field at (530, 182) on #dateOfBirthInput
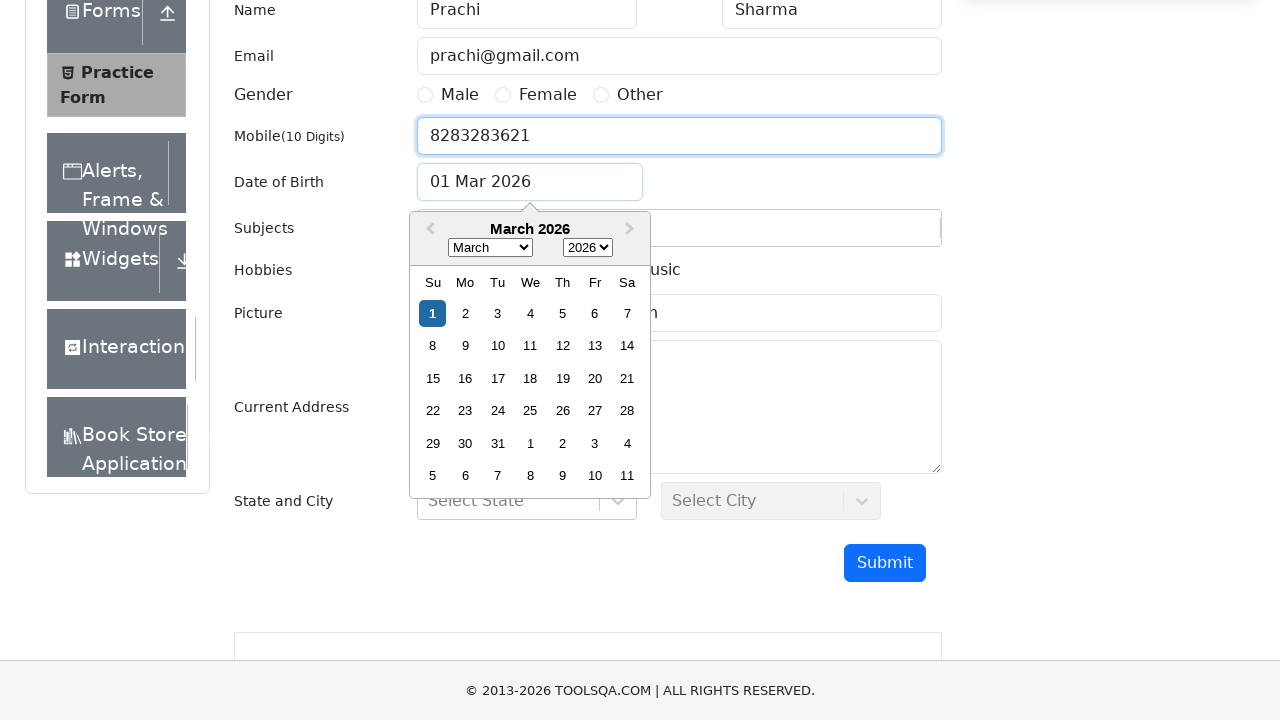

Filled date of birth with '04/05/2001' on #dateOfBirthInput
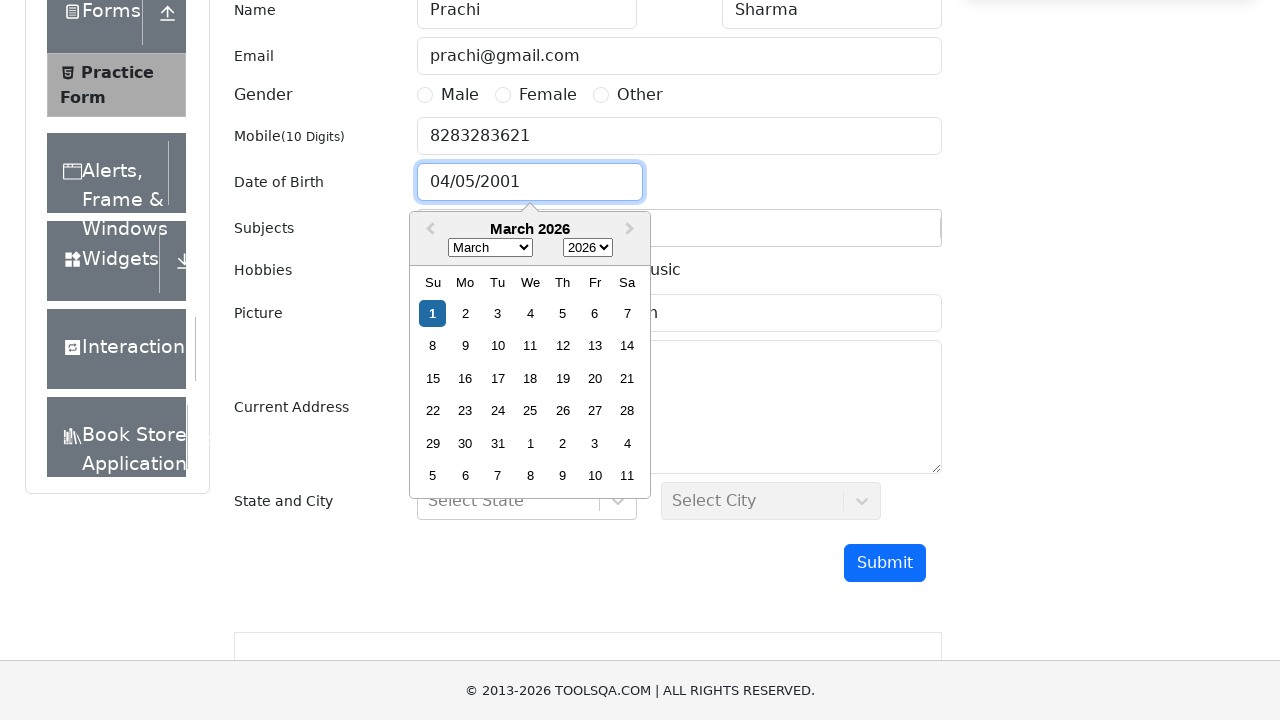

Pressed Enter to confirm date of birth on #dateOfBirthInput
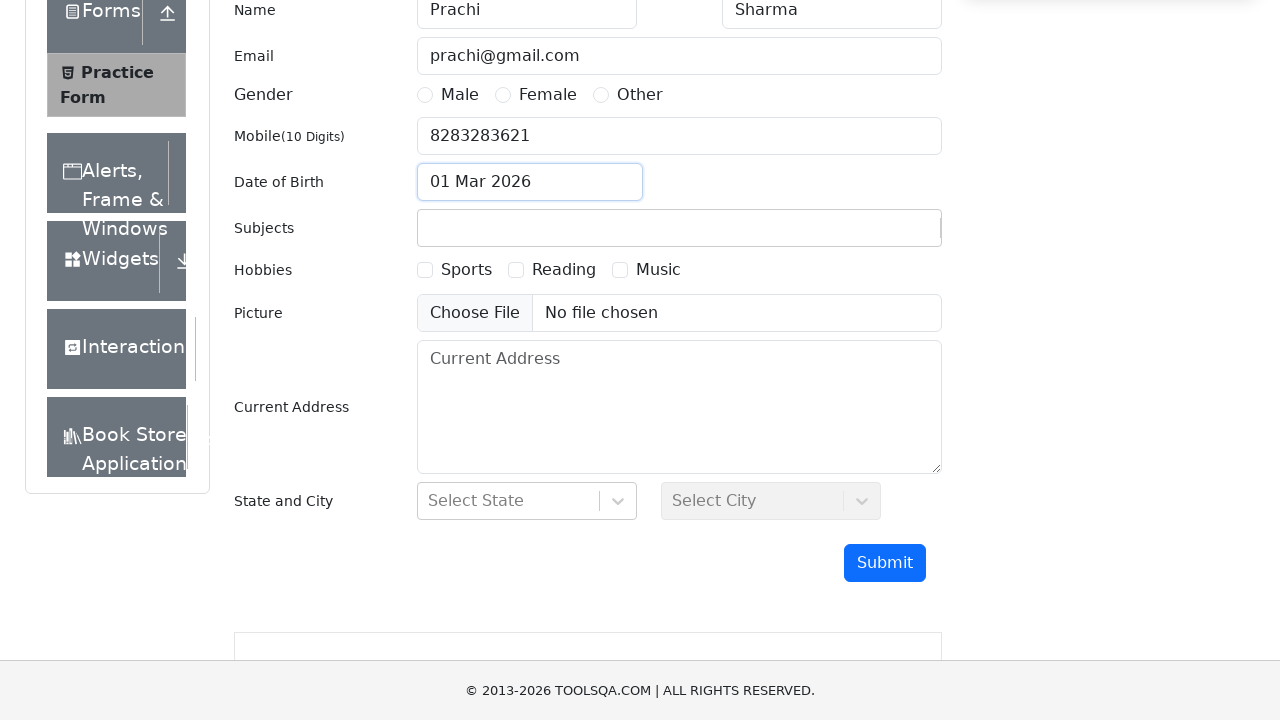

Filled subjects field with 'Commerce' on #subjectsInput
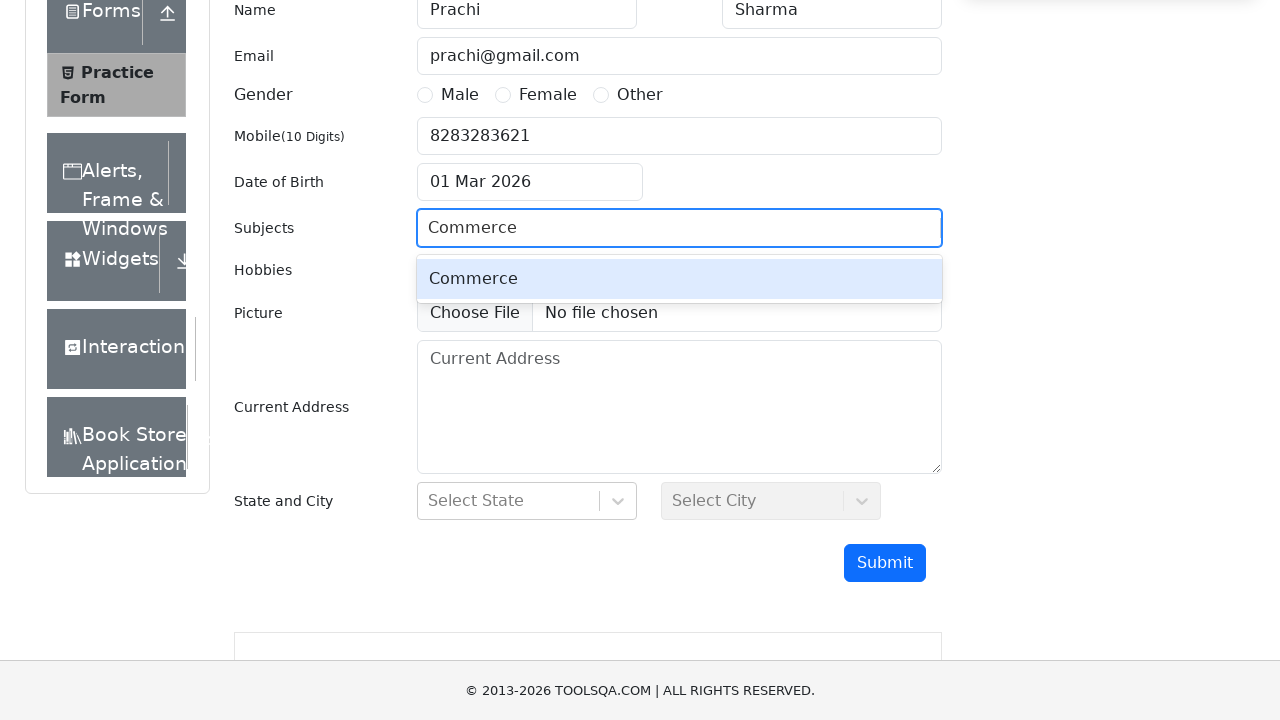

Filled current address field with 'I am From Pilkhuwa' on #currentAddress
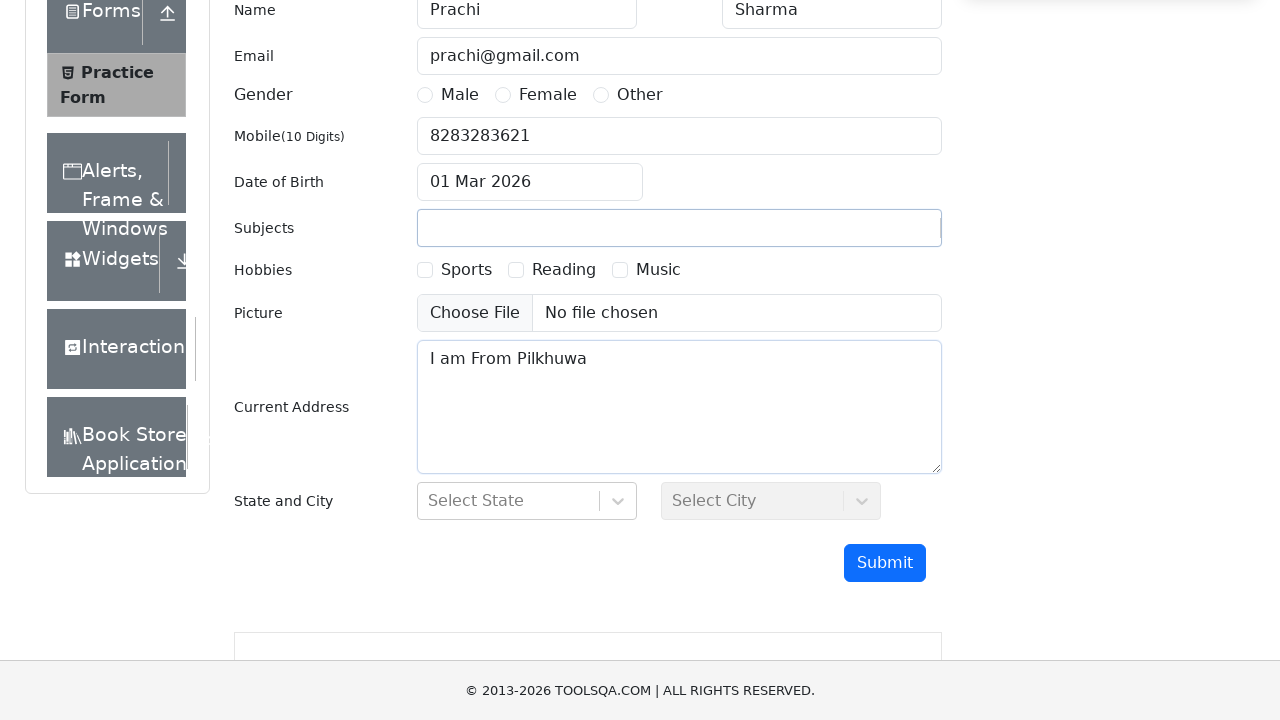

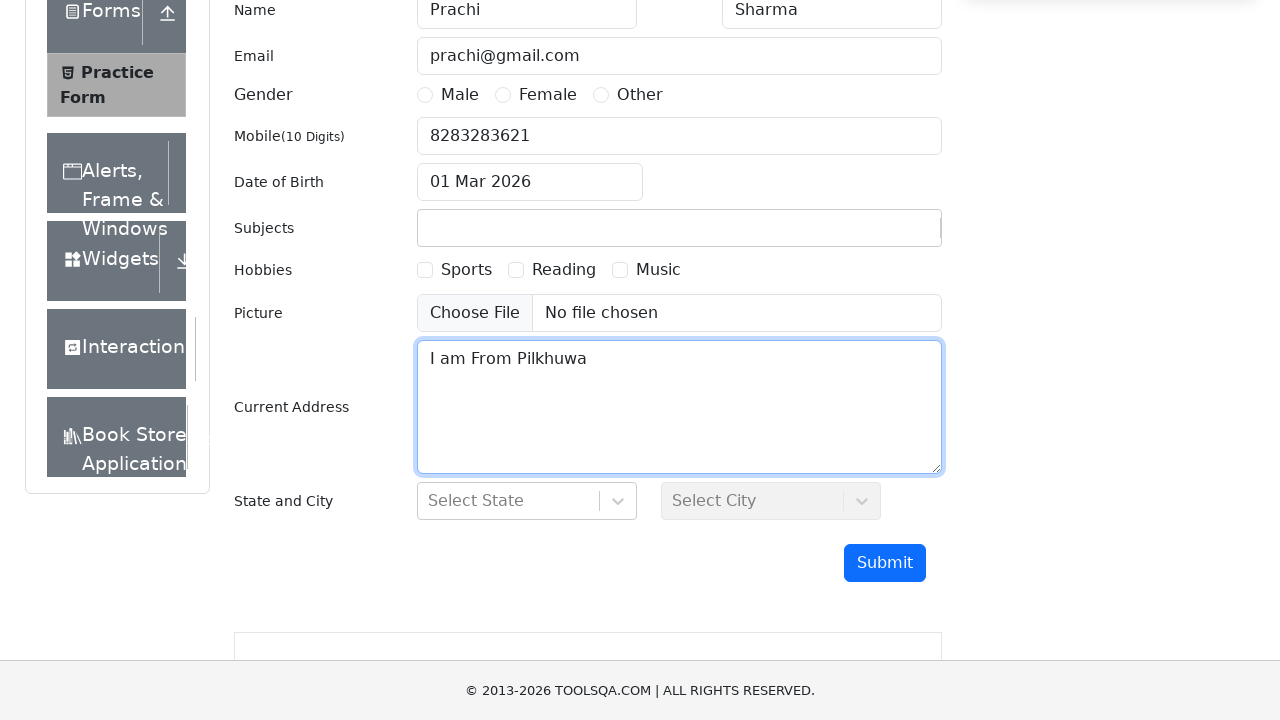